Navigates to a Simplilearn Git tutorial page and takes a screenshot of the page

Starting URL: https://www.simplilearn.com/tutorials/git-tutorial/what-is-github

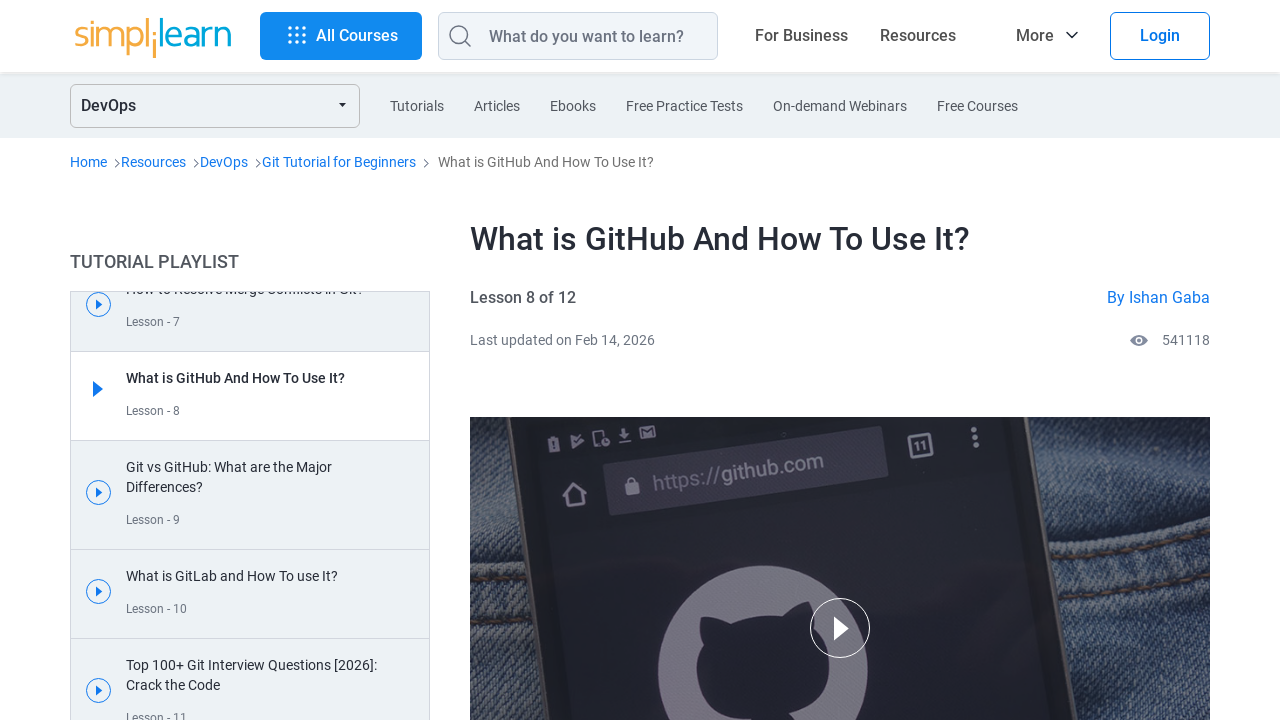

Navigated to Simplilearn Git tutorial page
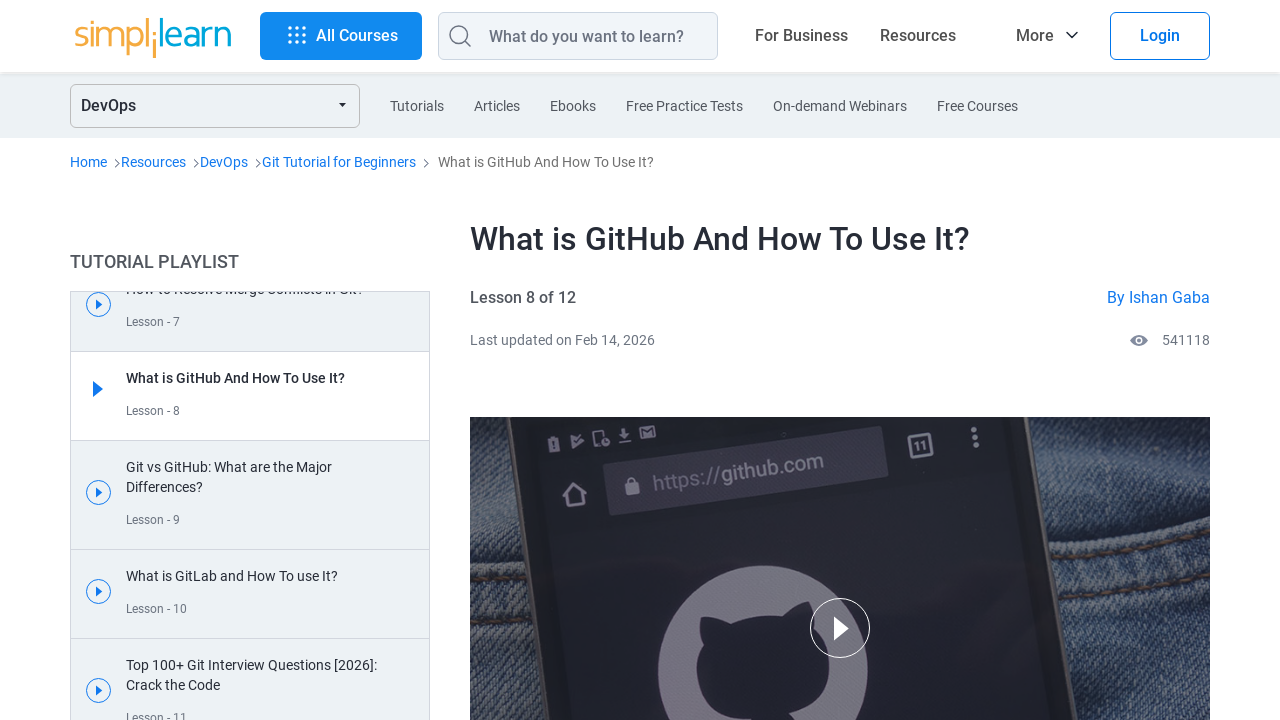

Page loaded completely (networkidle state reached)
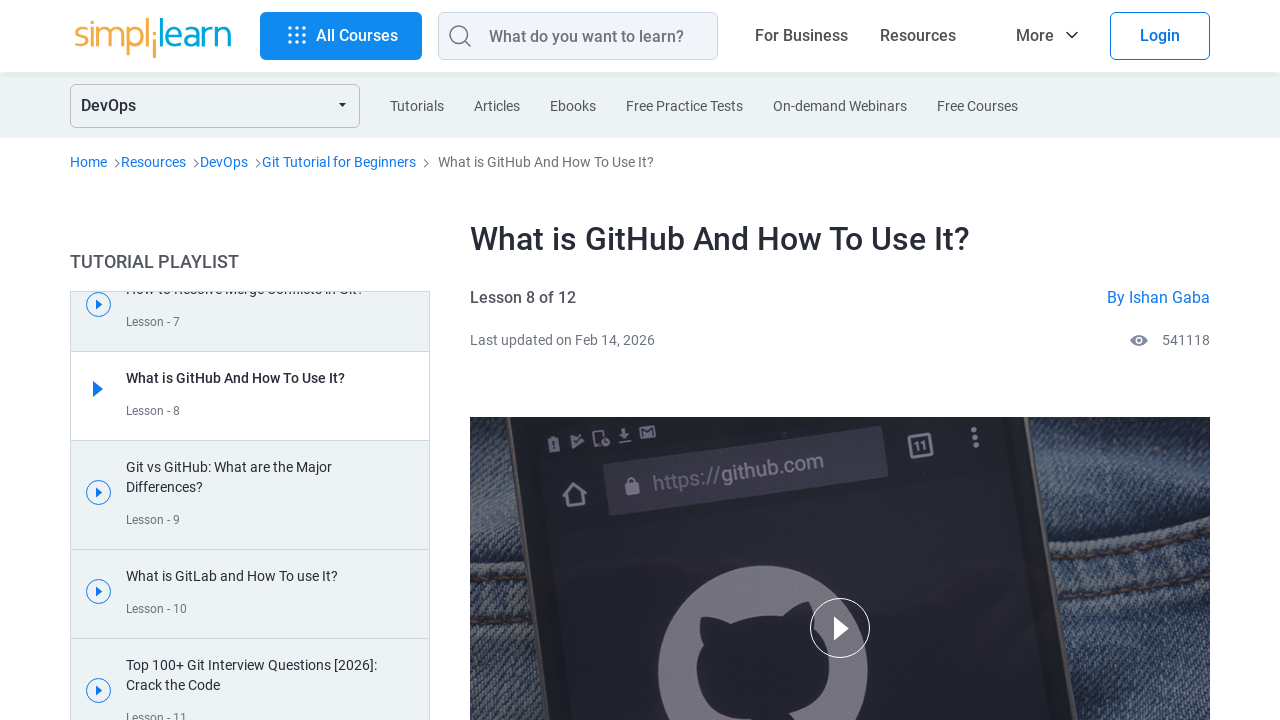

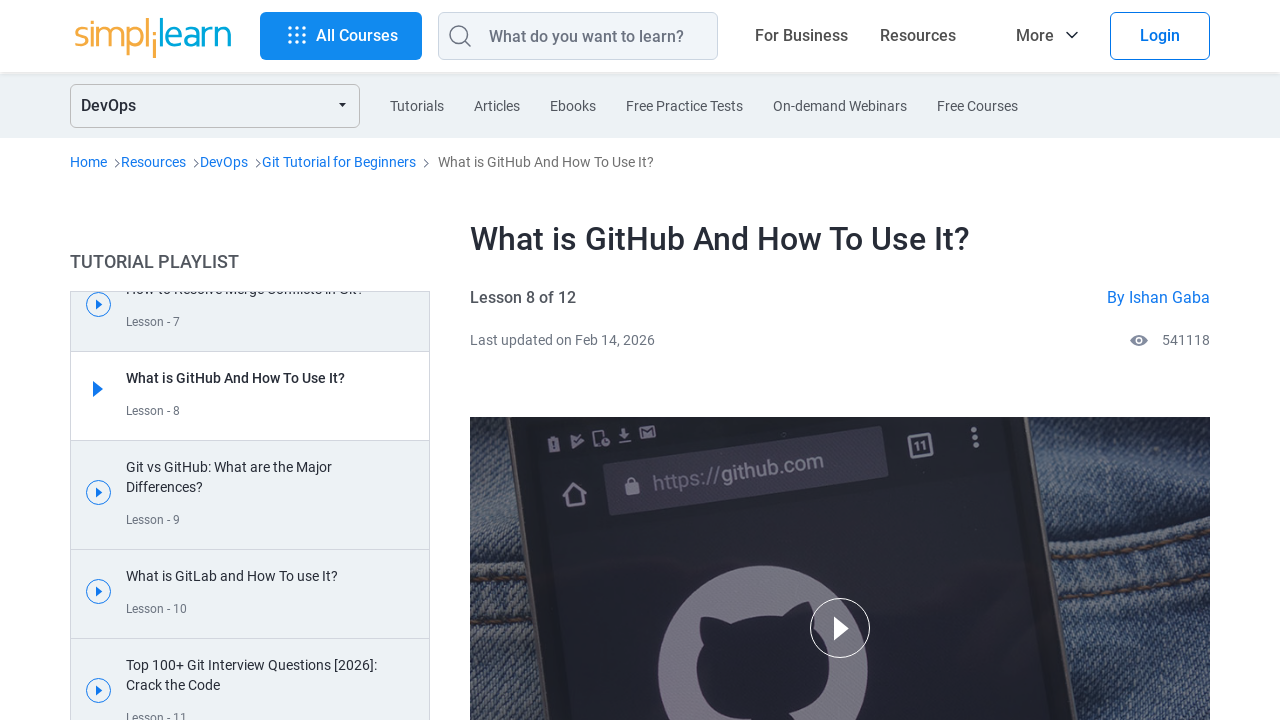